Navigates to Axis Bank website and verifies that navigation links are present on the page

Starting URL: https://www.axisbank.com

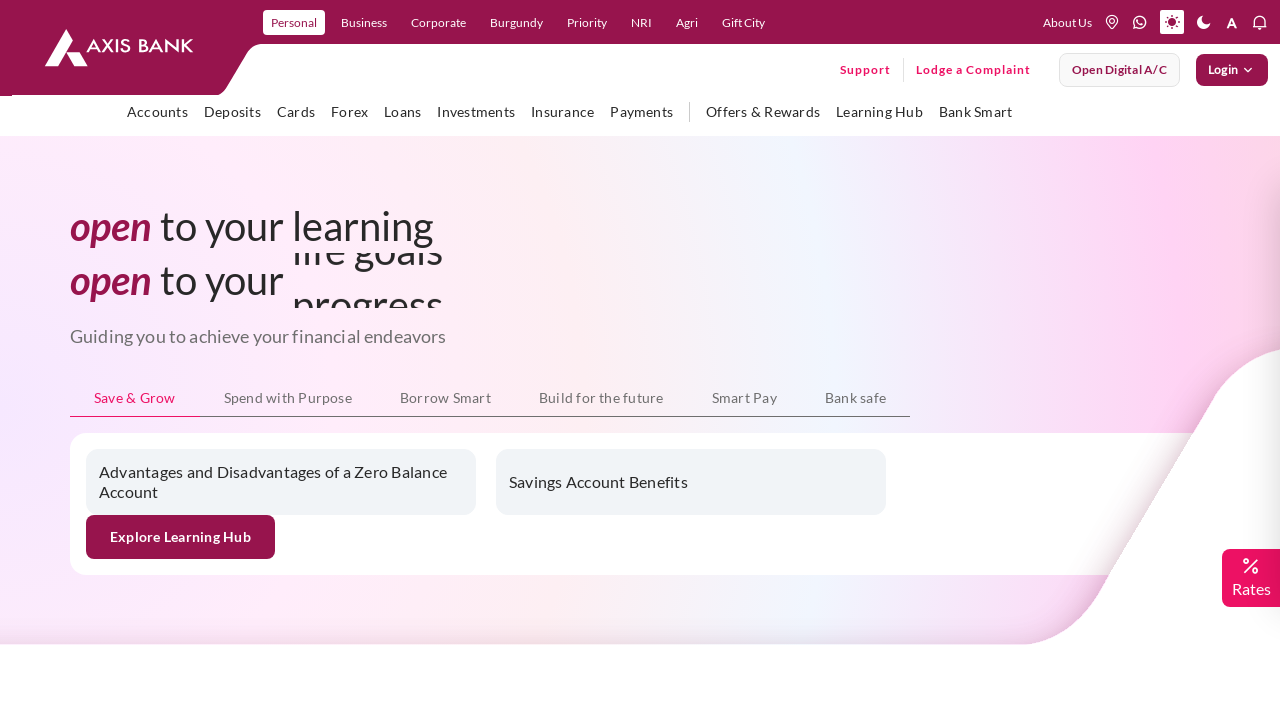

Waited for navigation links to load on Axis Bank homepage
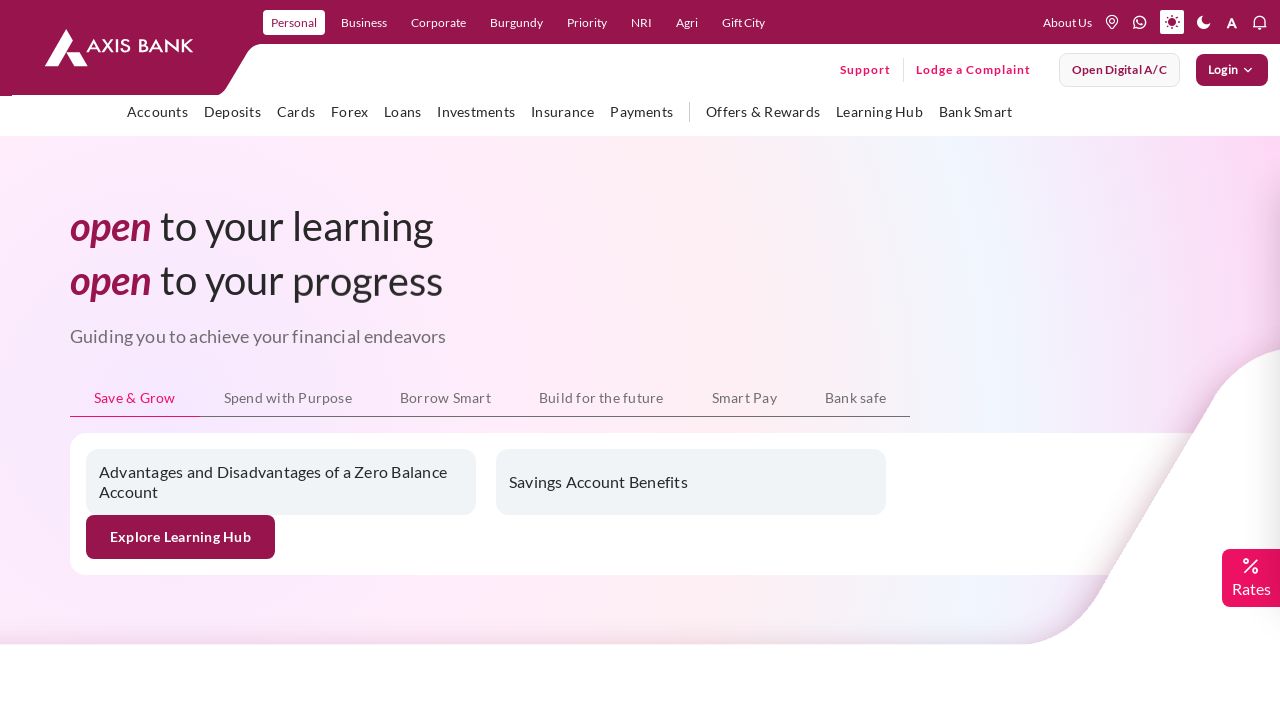

Located all anchor elements on the page
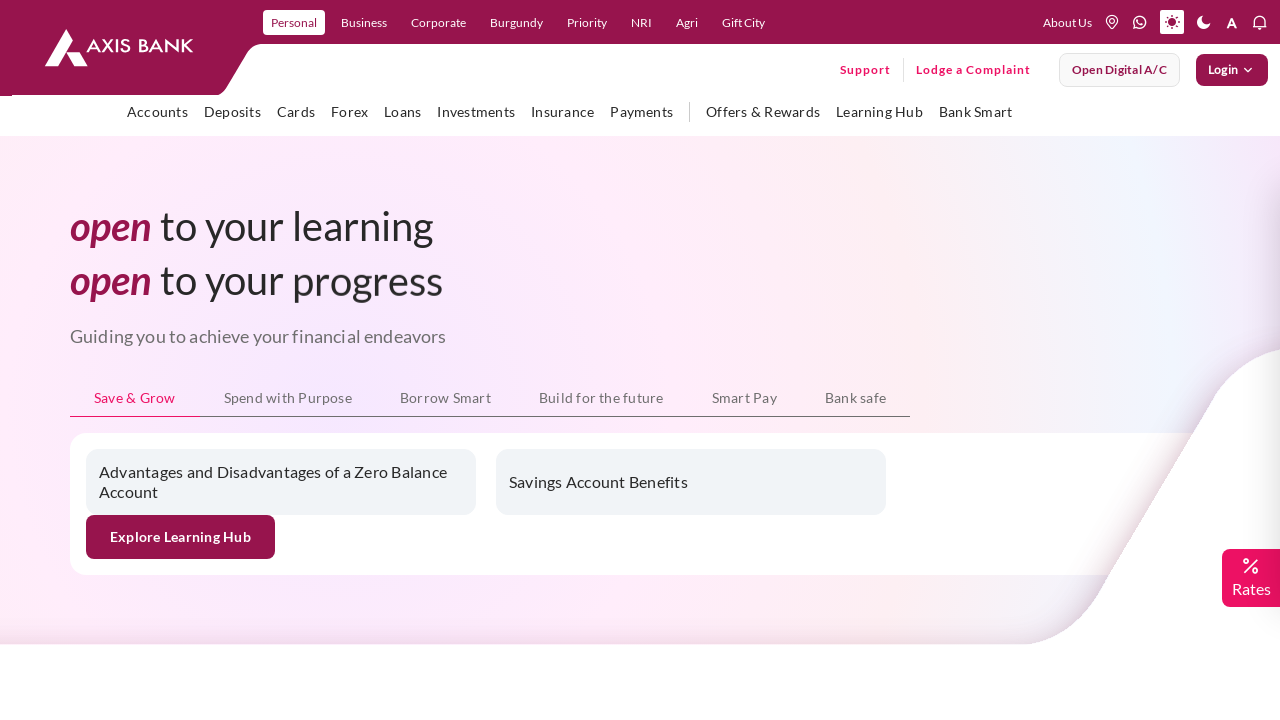

Verified first navigation link is visible on Axis Bank homepage
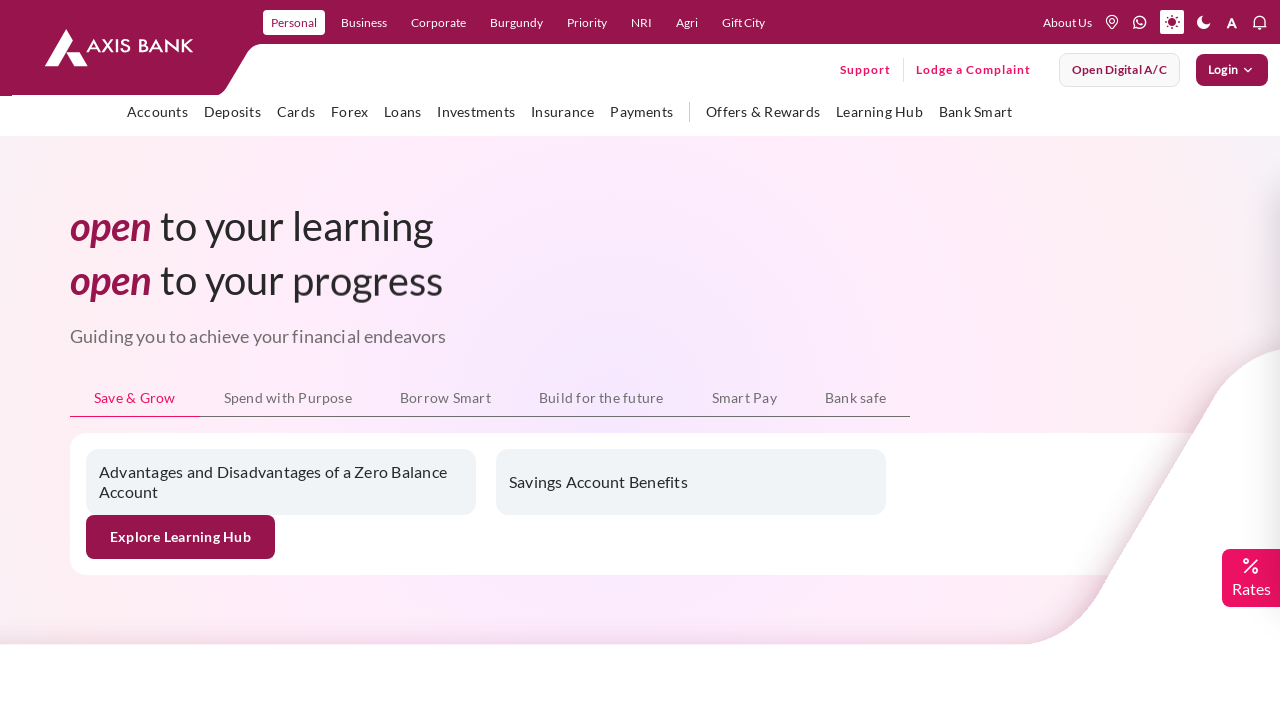

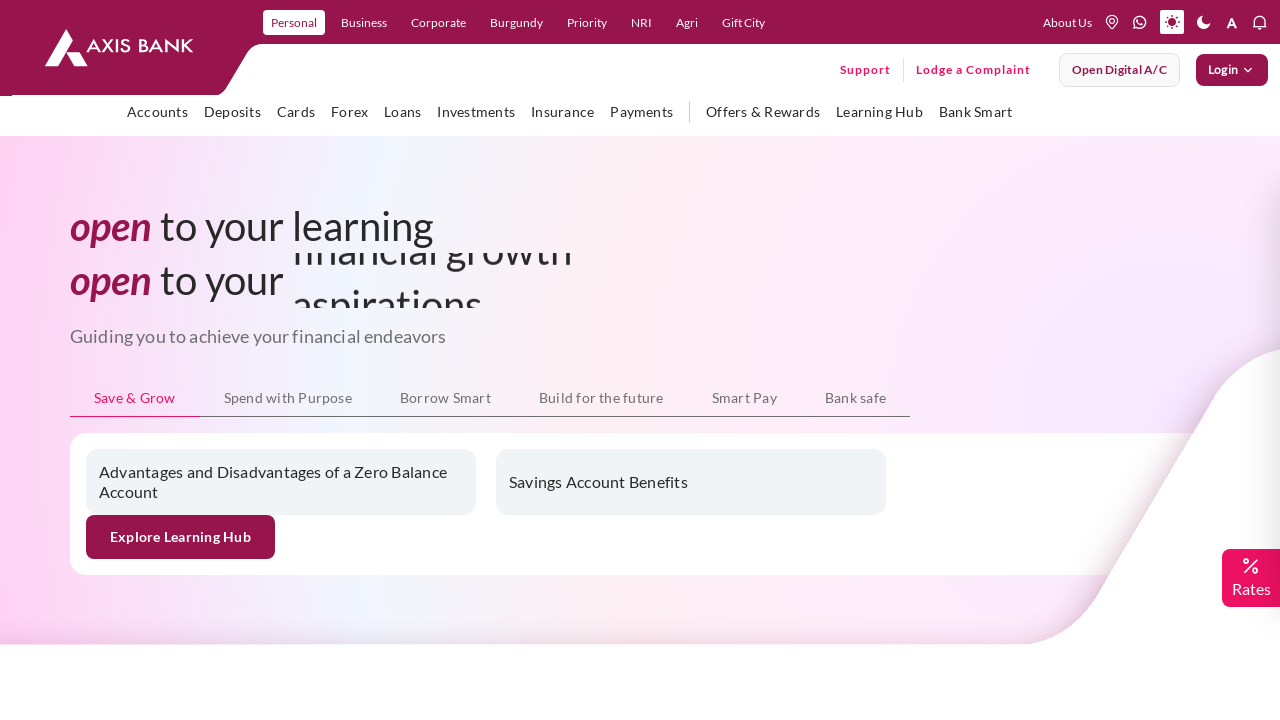